Tests calculator division that results in zero using decrement buttons

Starting URL: https://www.globalsqa.com/angularJs-protractor/SimpleCalculator/

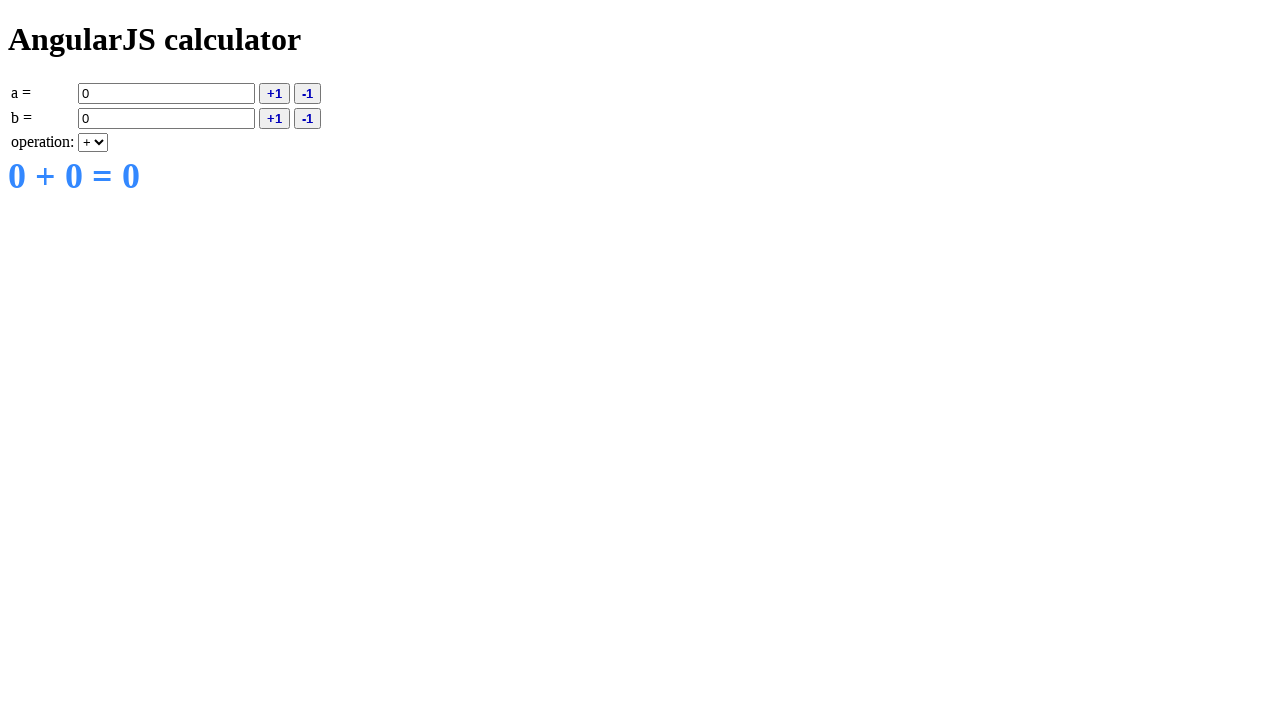

Filled input field A with value '1' on [ng-model='a']
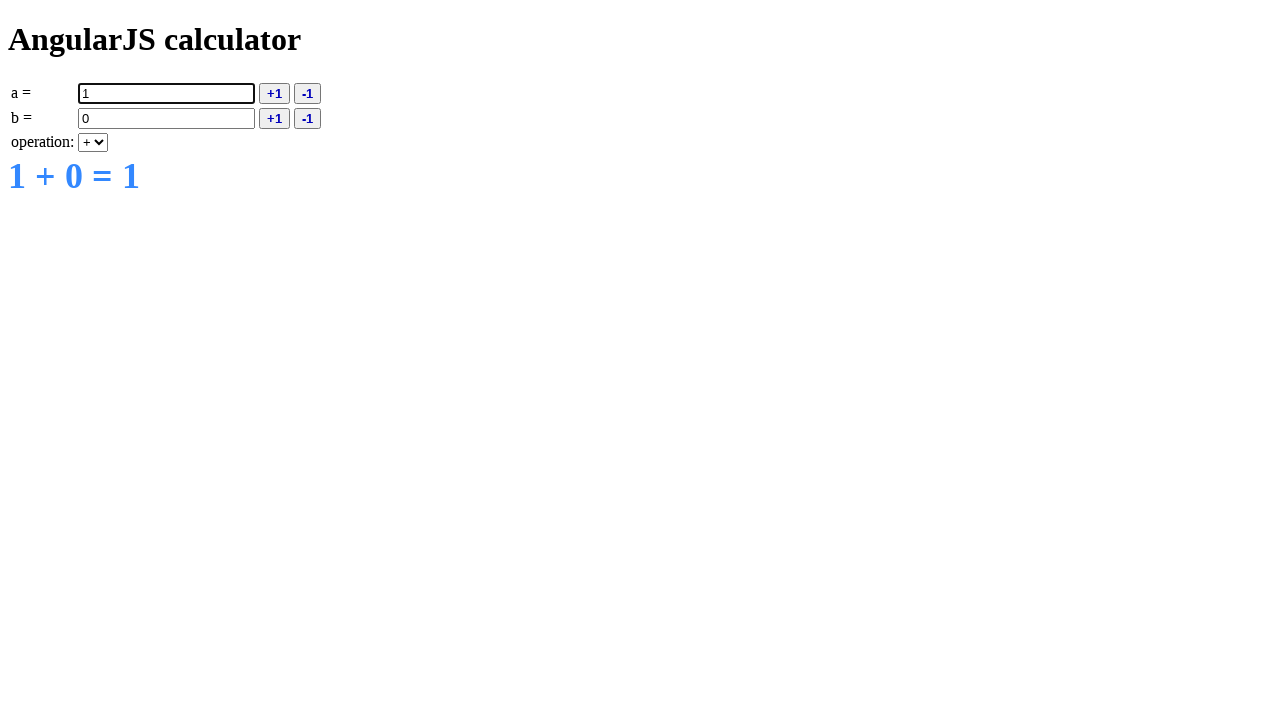

Filled input field B with value '5' on [ng-model='b']
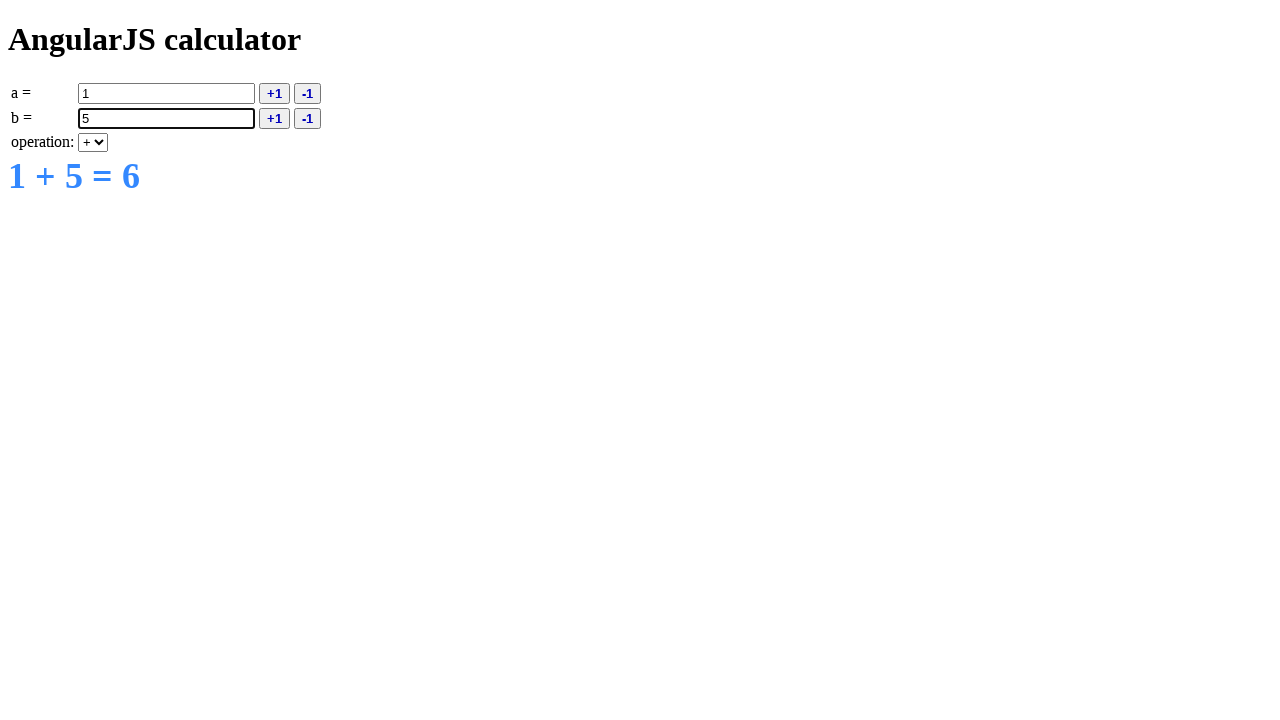

Clicked decrement button for field A at (308, 93) on [ng-click='deca()']
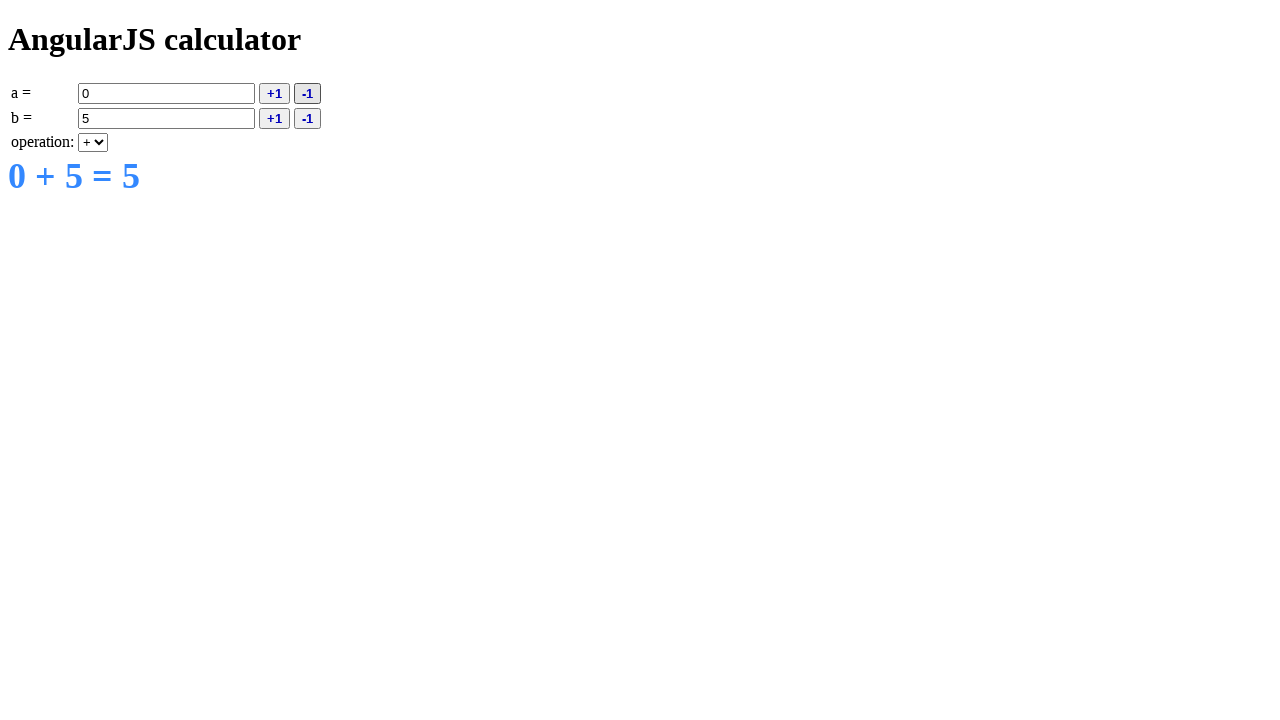

Clicked decrement button for field B at (308, 118) on [ng-click='decb()']
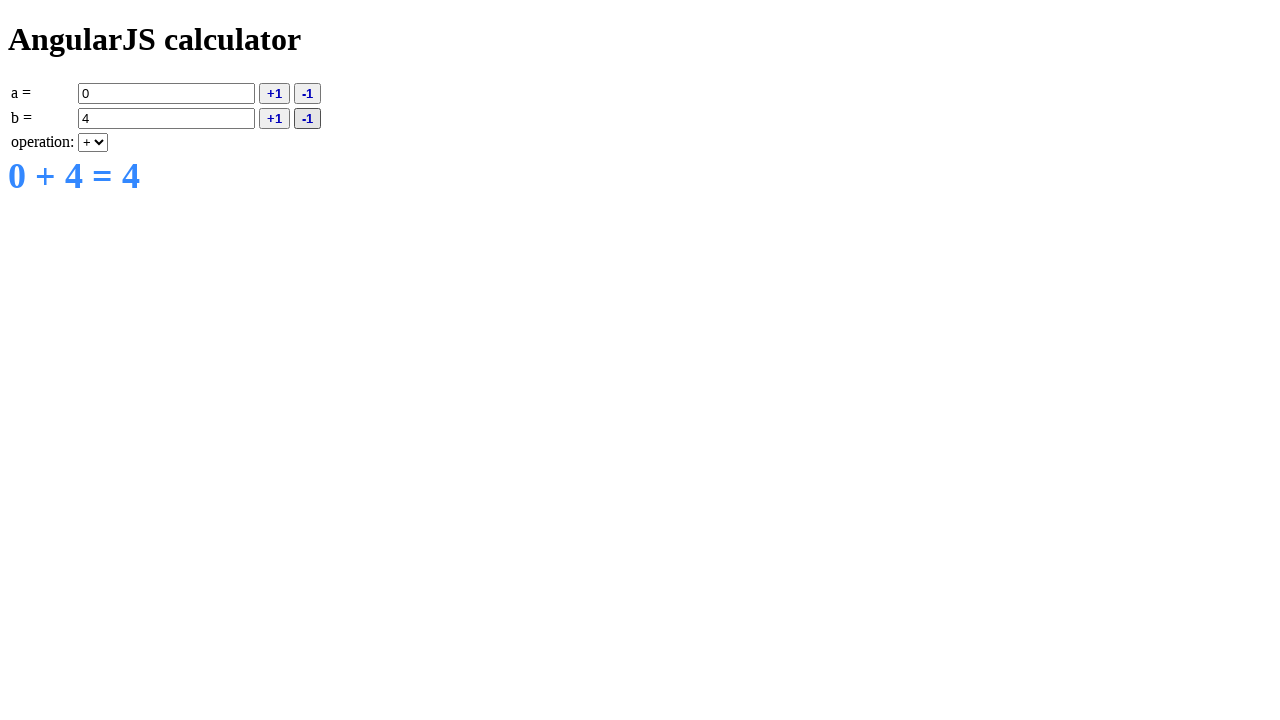

Selected division operation from dropdown on [ng-model='operation']
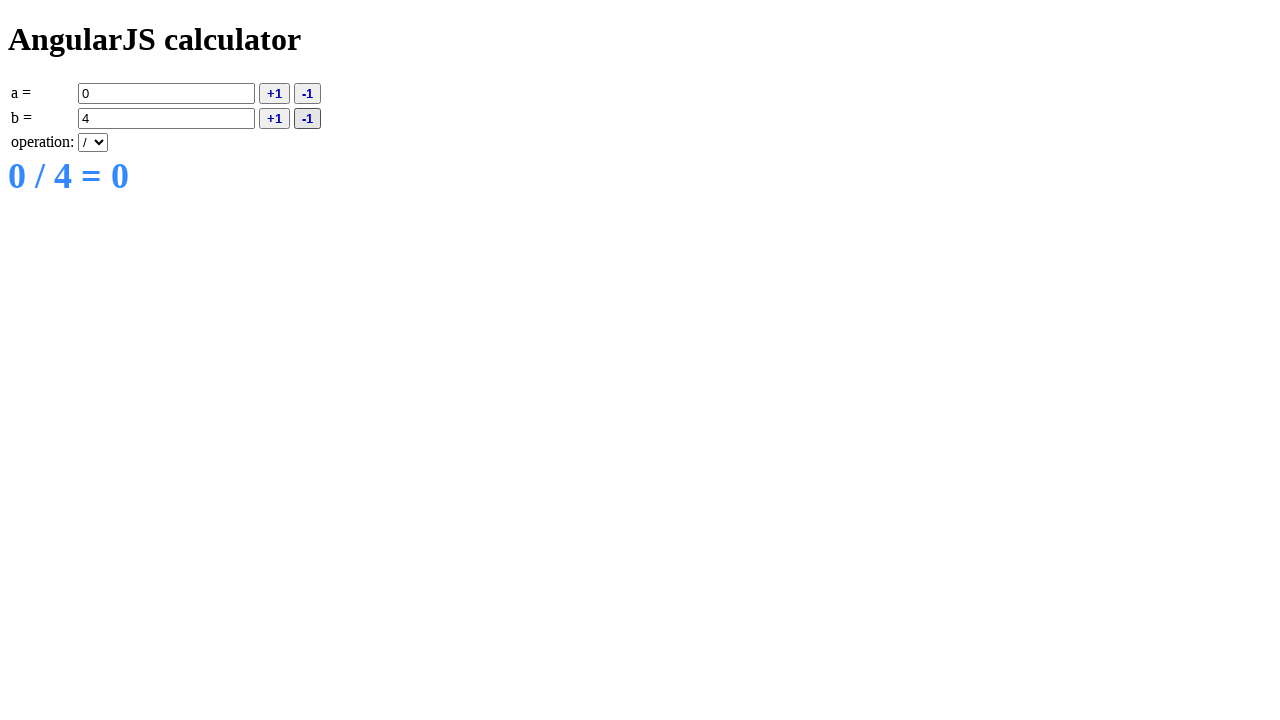

Verified result is displayed in calculator
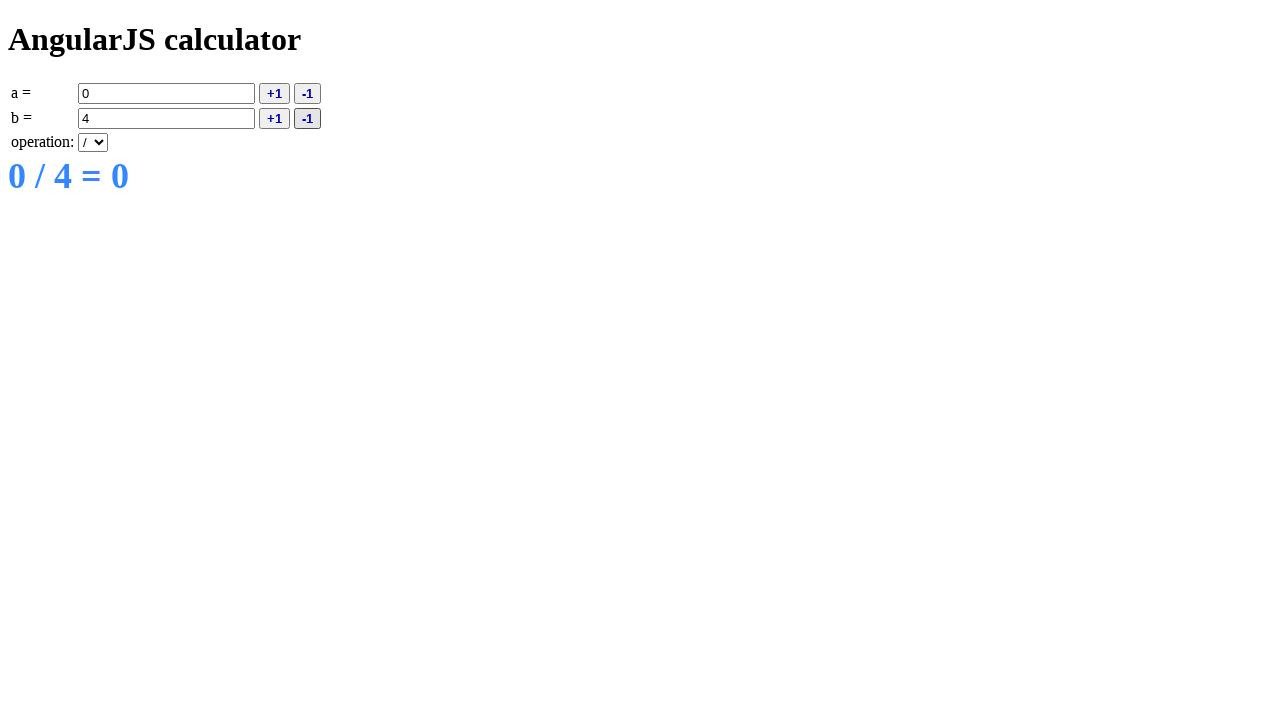

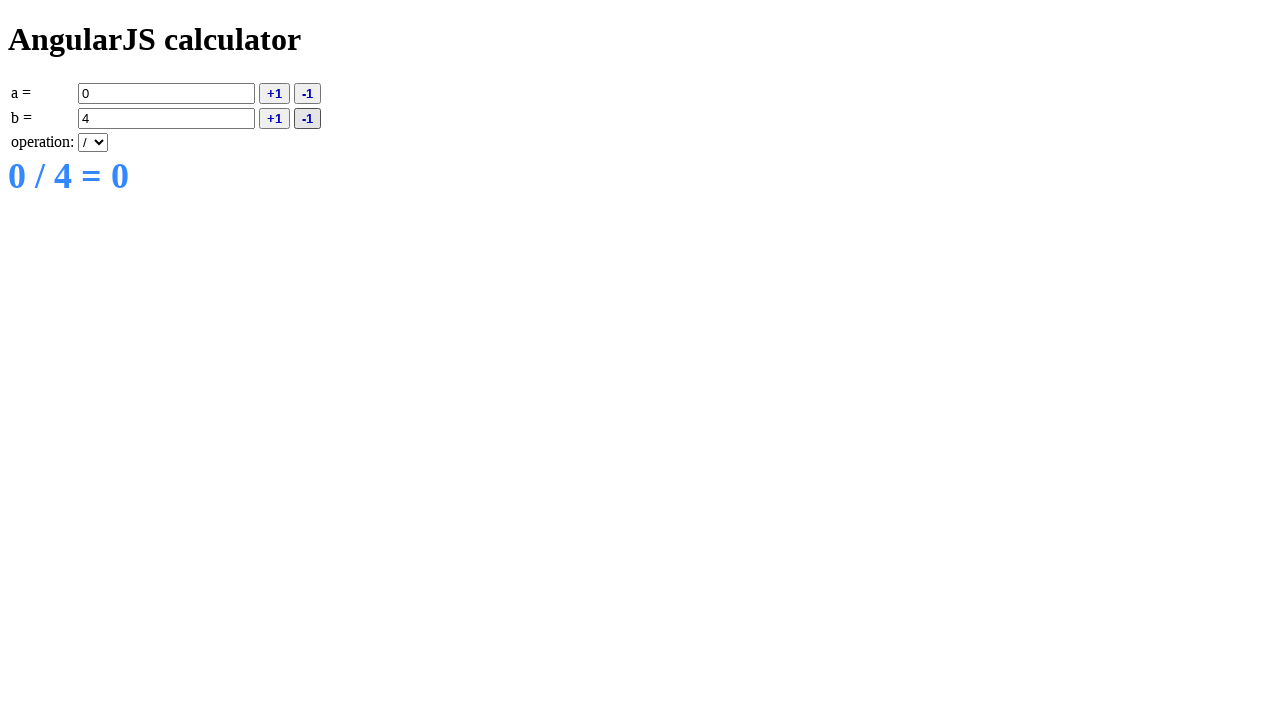